Tests dropdown select functionality by selecting a specific value from a select element on a form page

Starting URL: http://suninjuly.github.io/selects1.html

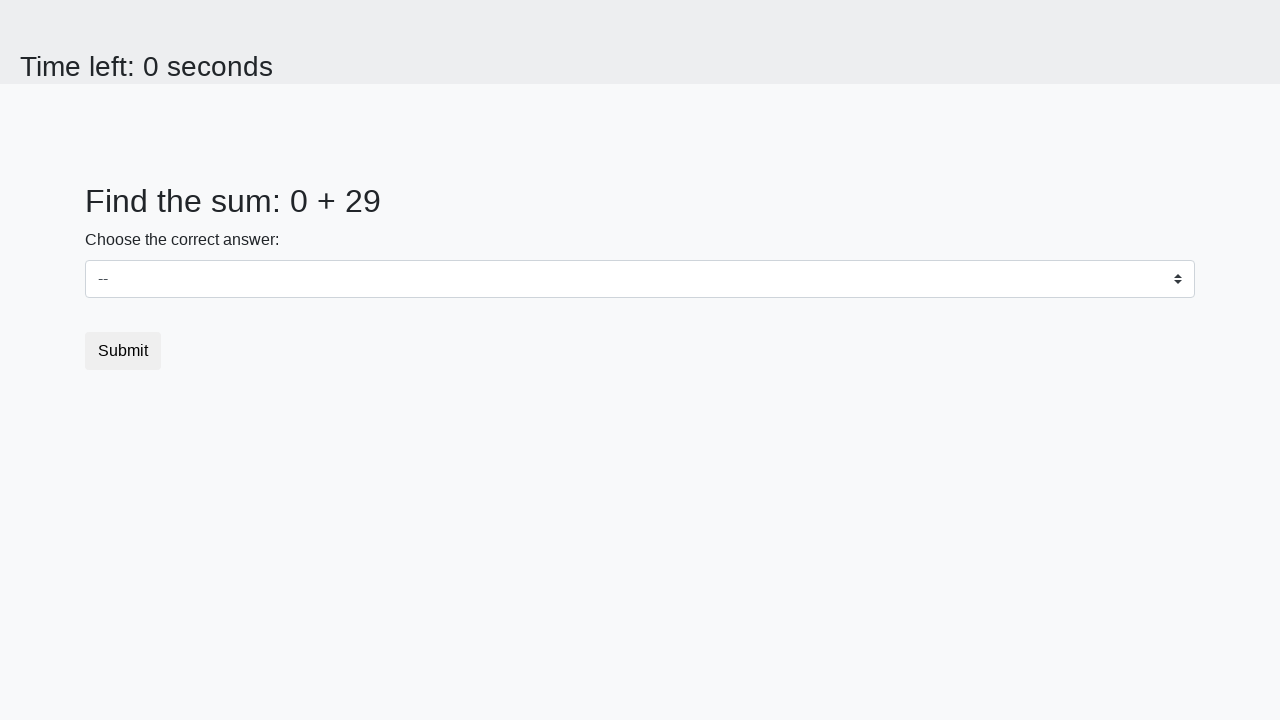

Selected value '70' from the dropdown select element on select
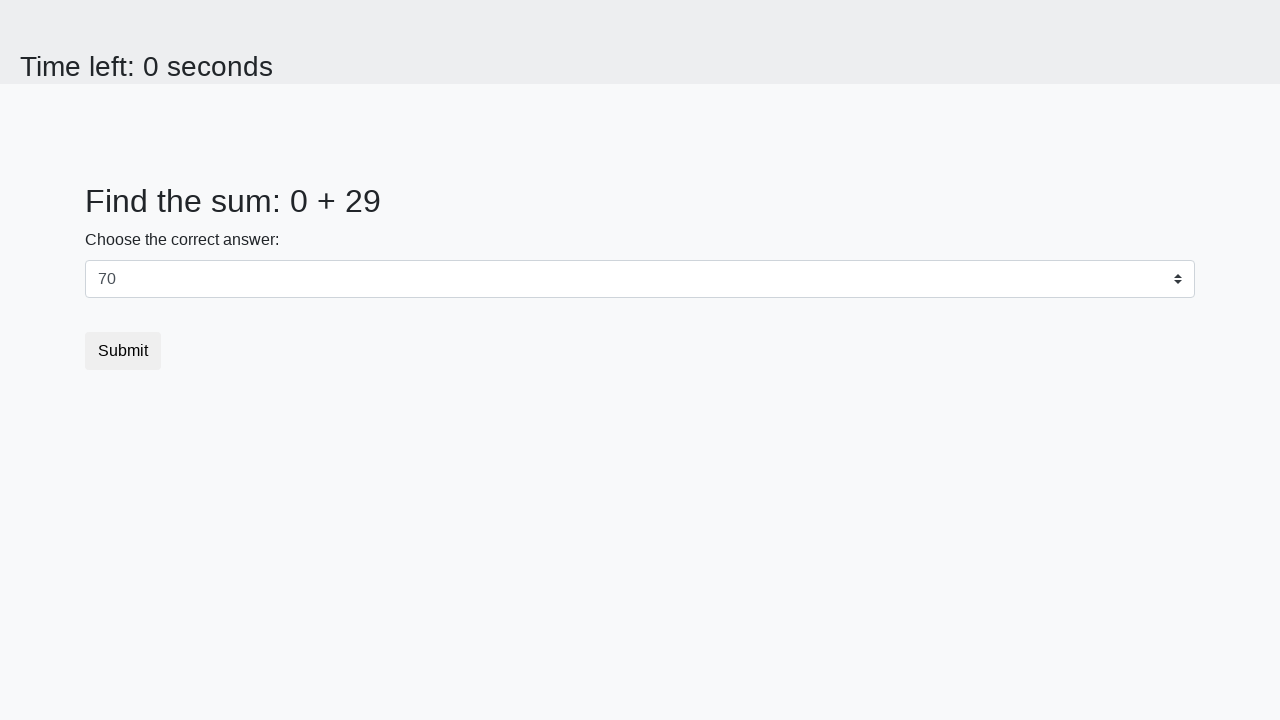

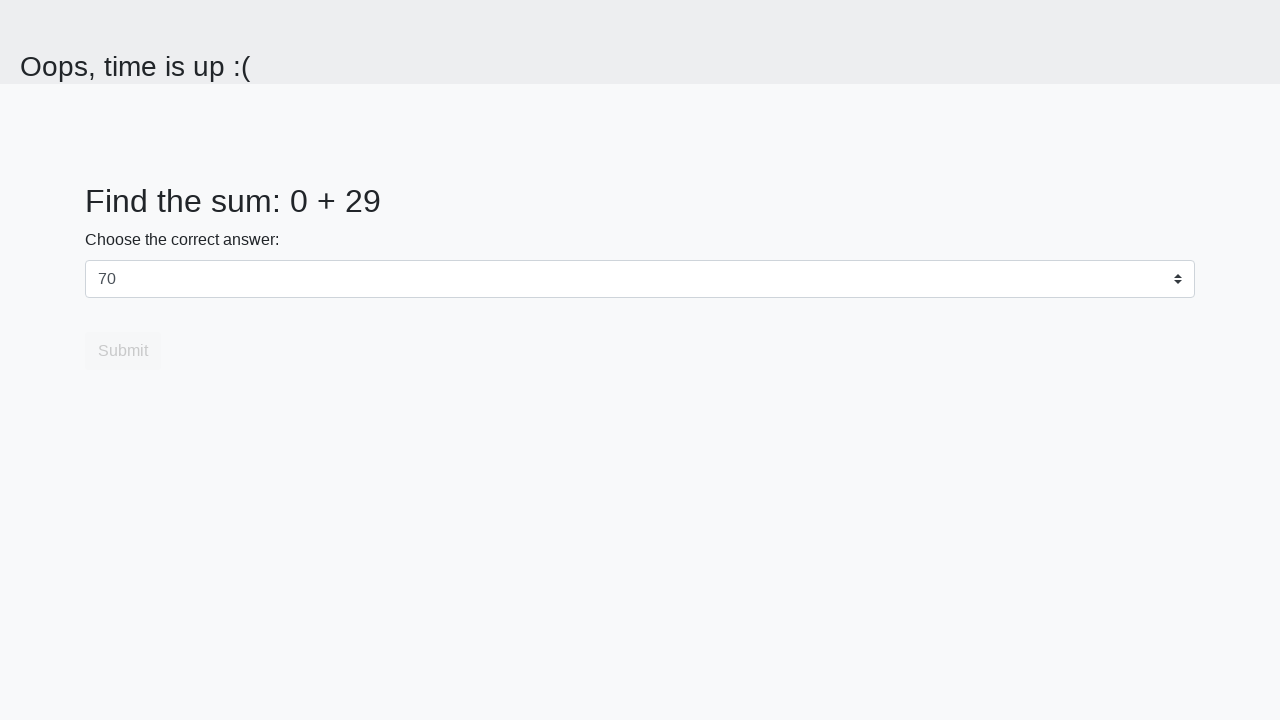